Tests that the clear completed button displays the correct text

Starting URL: https://demo.playwright.dev/todomvc

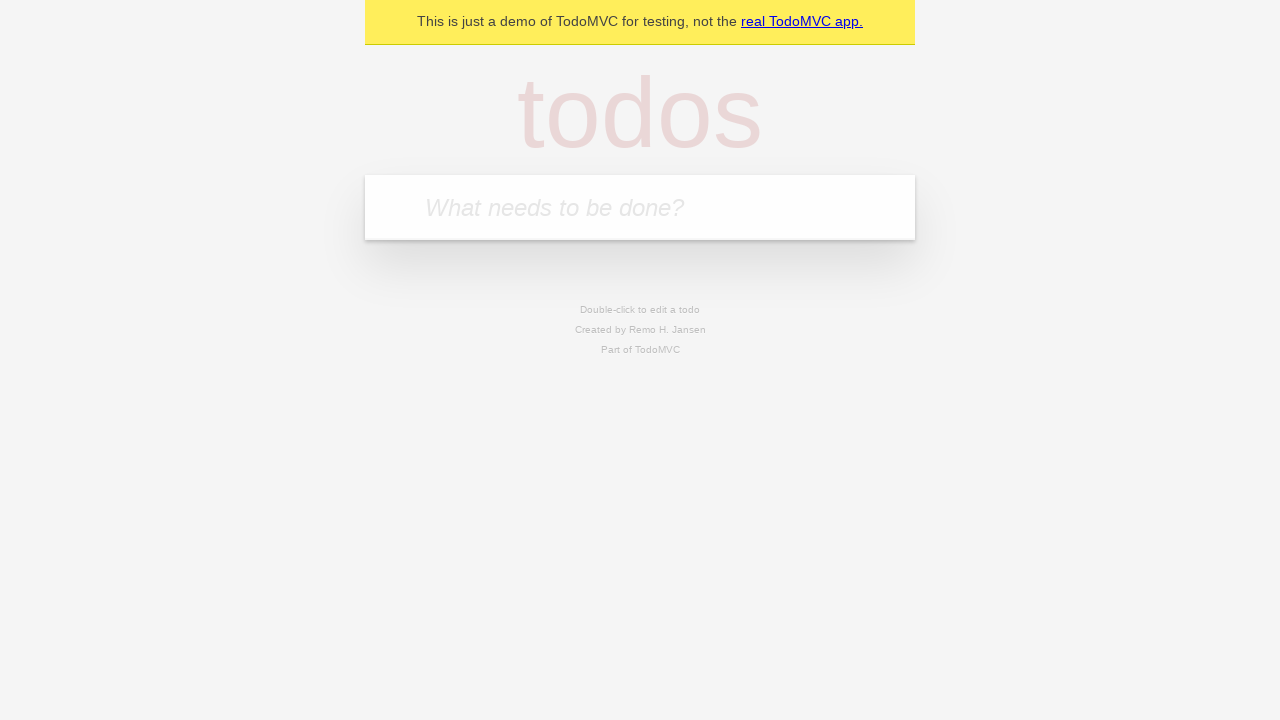

Filled todo input with 'buy some cheese' on internal:attr=[placeholder="What needs to be done?"i]
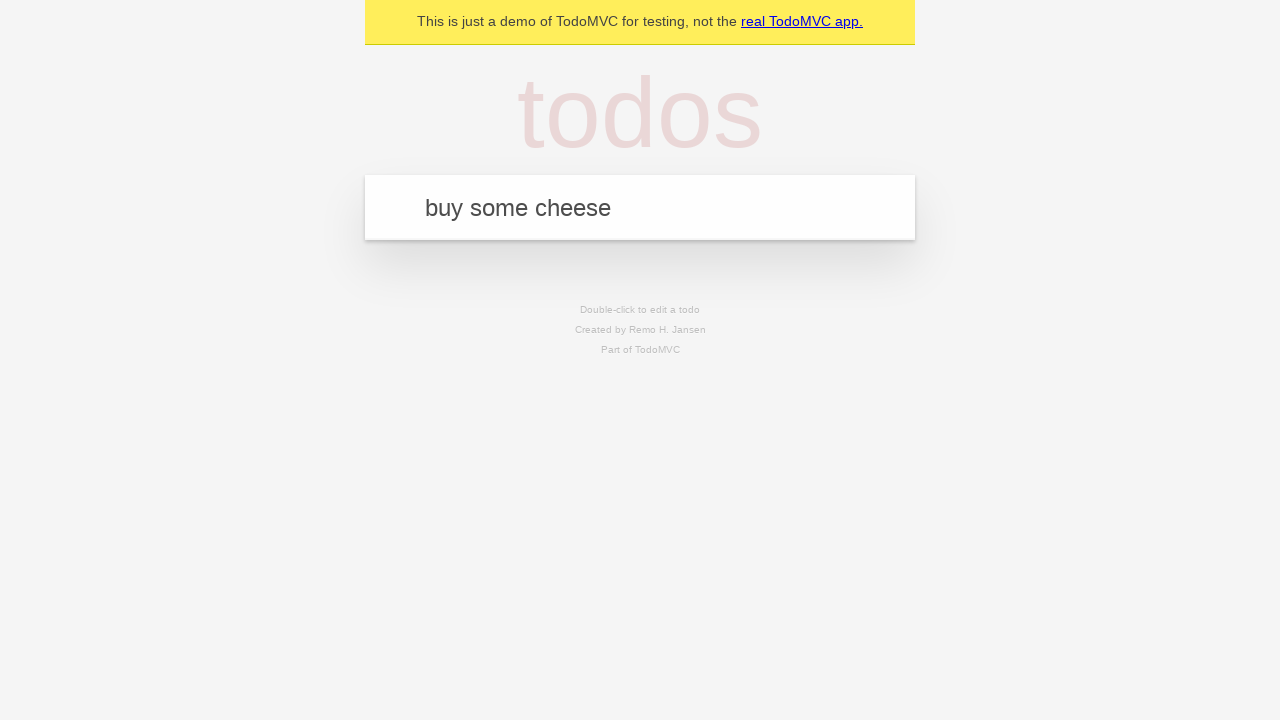

Pressed Enter to add first todo on internal:attr=[placeholder="What needs to be done?"i]
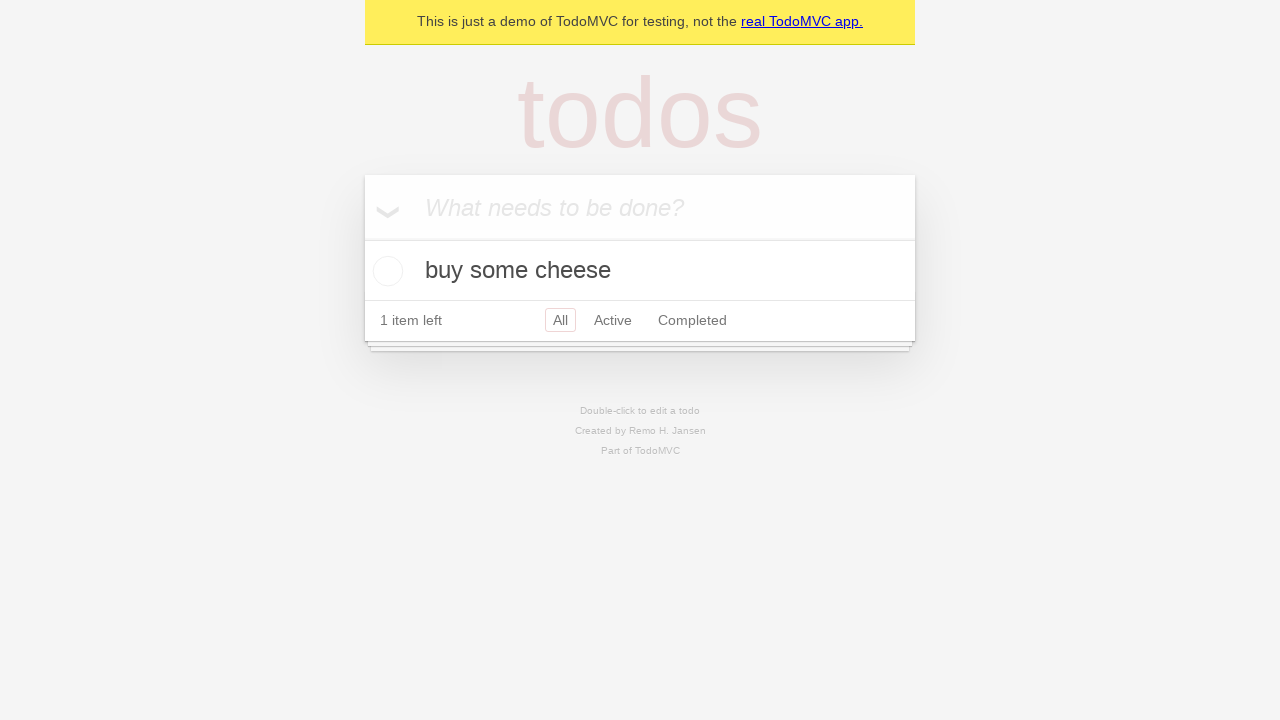

Filled todo input with 'feed the cat' on internal:attr=[placeholder="What needs to be done?"i]
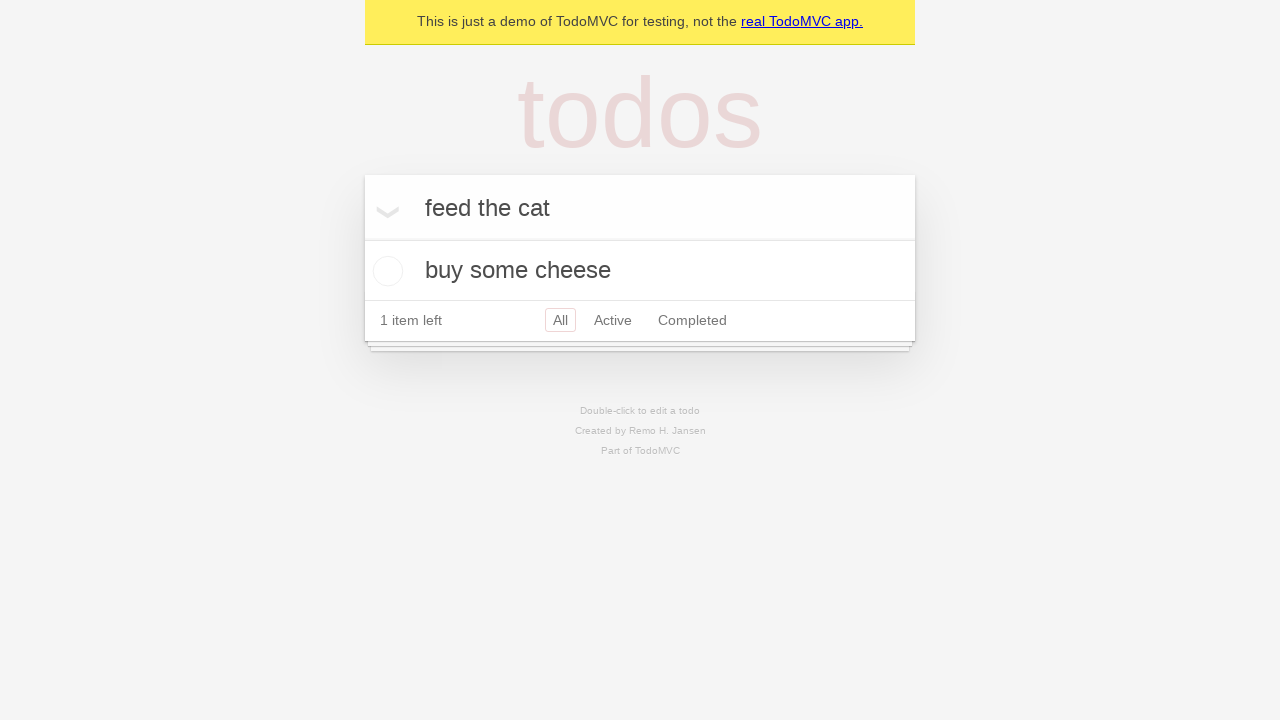

Pressed Enter to add second todo on internal:attr=[placeholder="What needs to be done?"i]
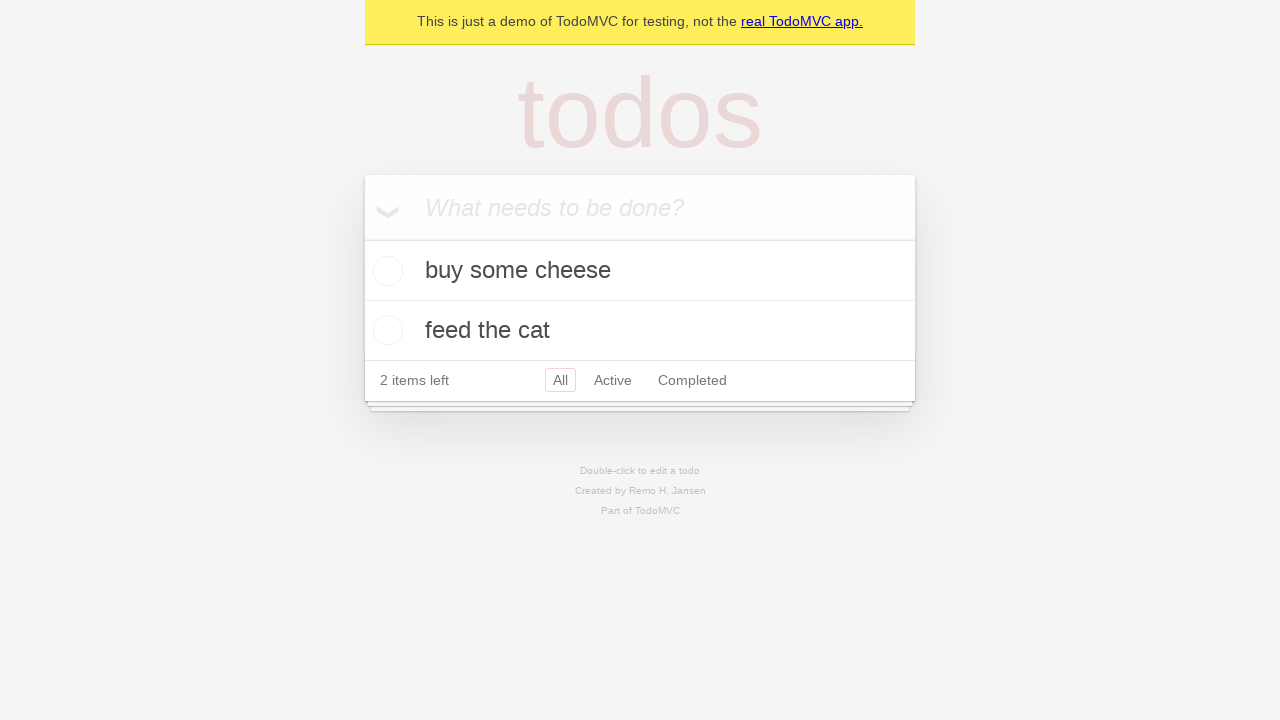

Filled todo input with 'book a doctors appointment' on internal:attr=[placeholder="What needs to be done?"i]
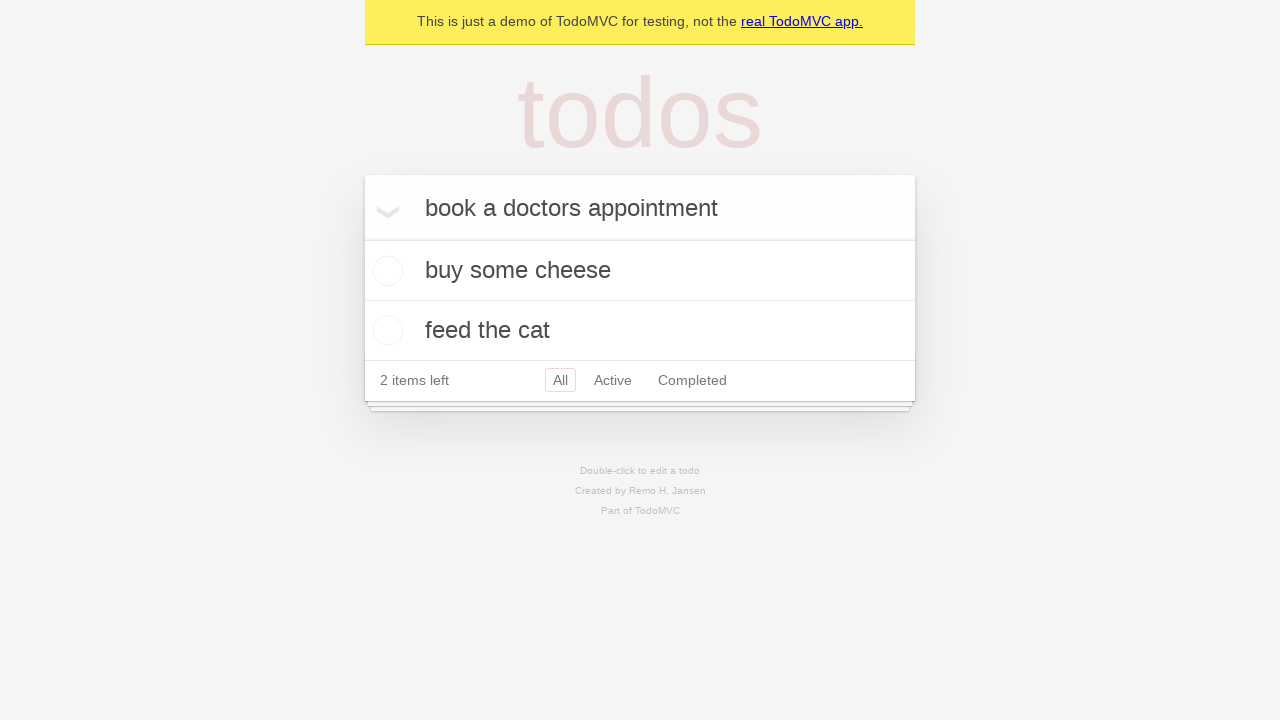

Pressed Enter to add third todo on internal:attr=[placeholder="What needs to be done?"i]
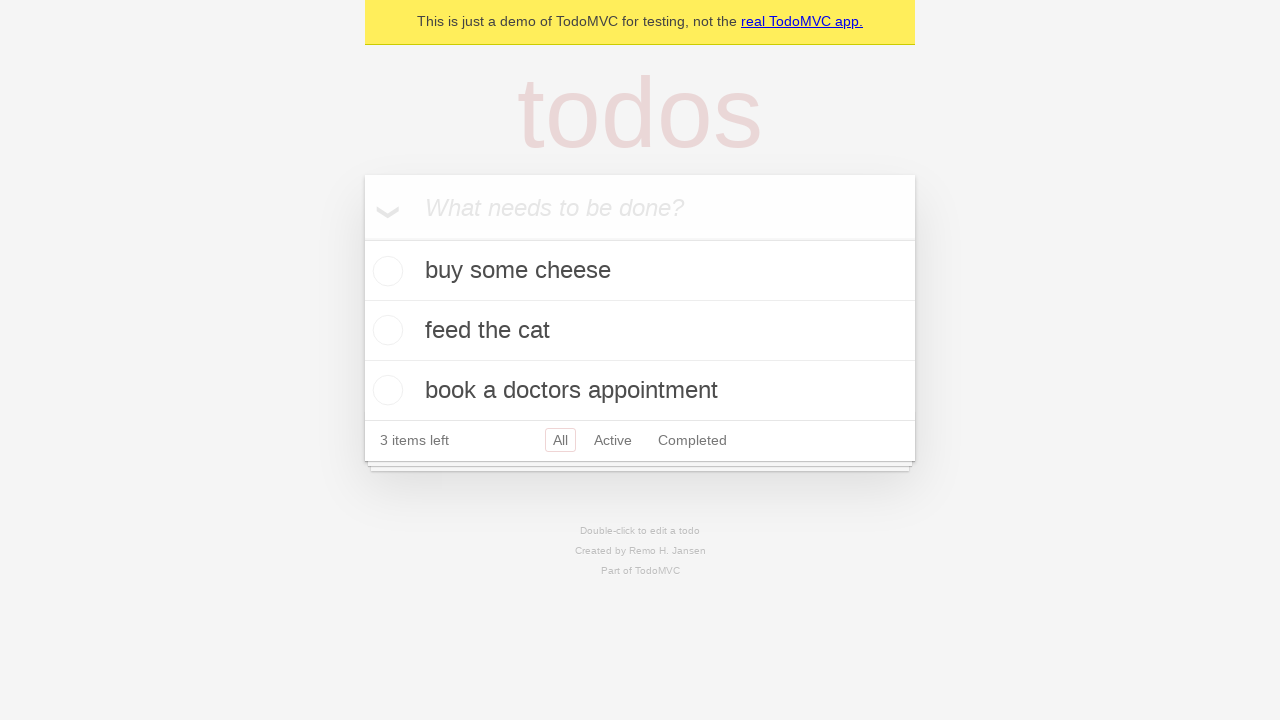

Checked the first todo item at (385, 271) on .todo-list li .toggle >> nth=0
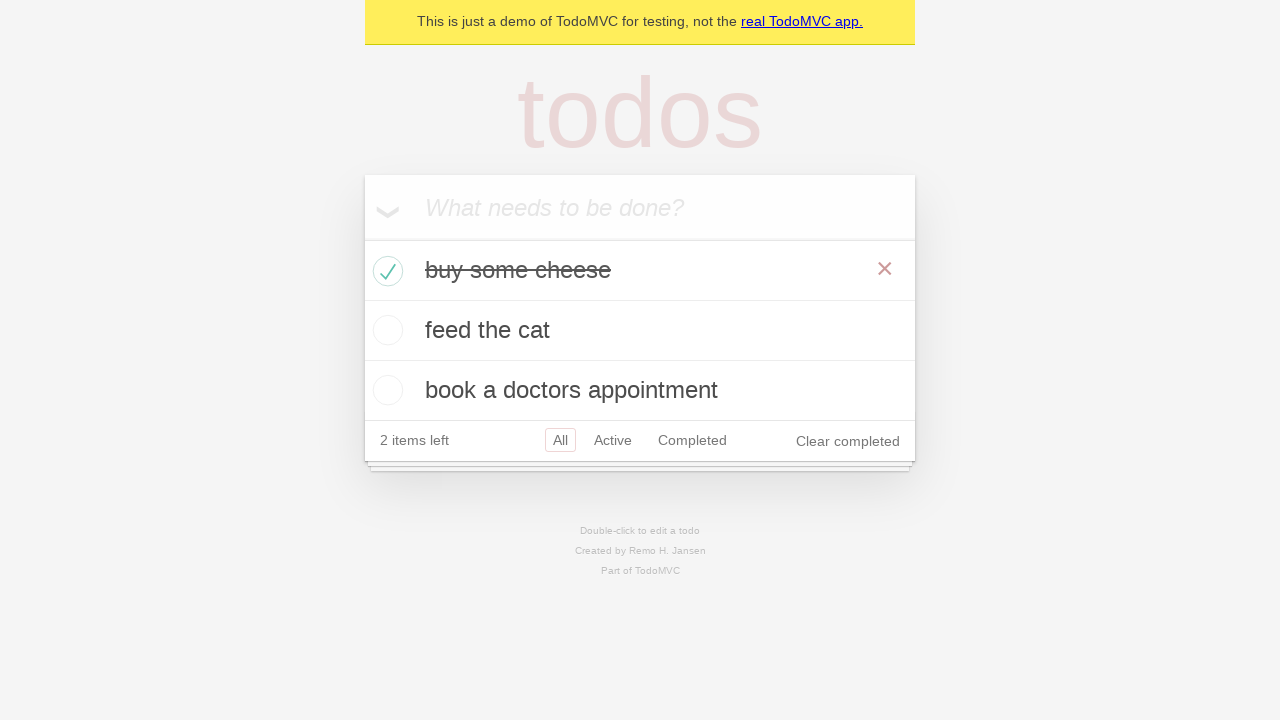

Clear completed button appeared
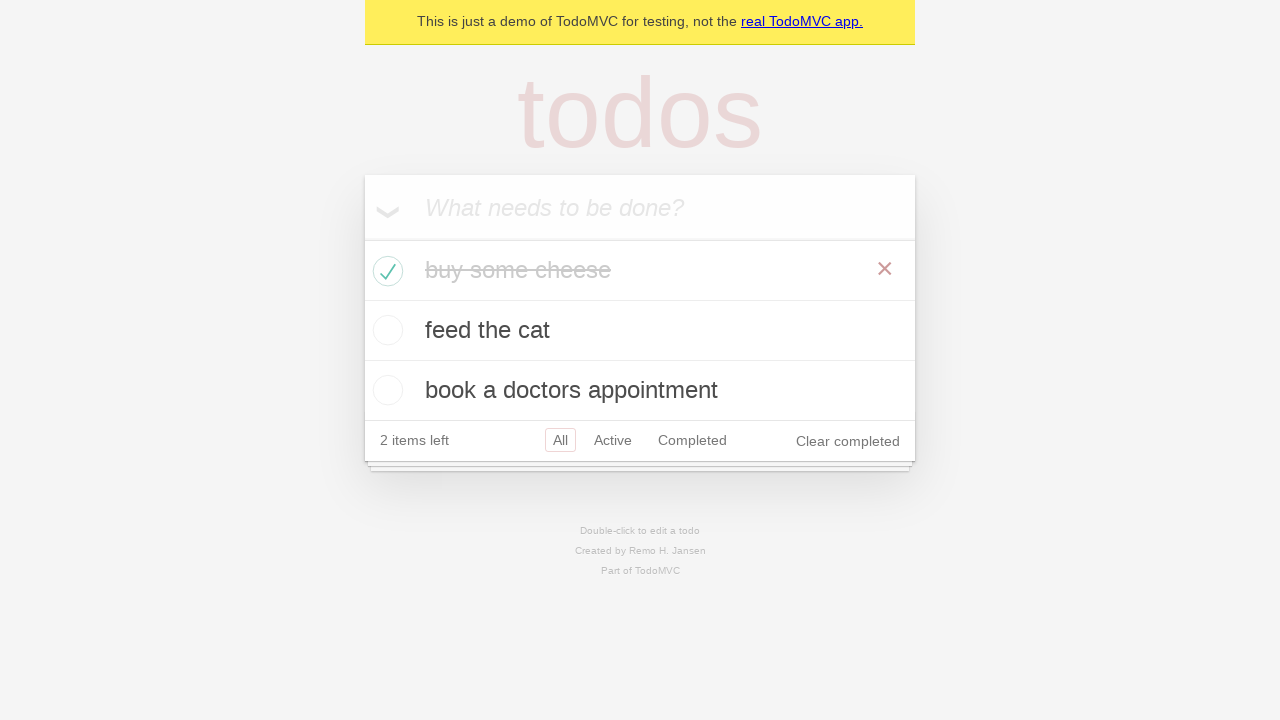

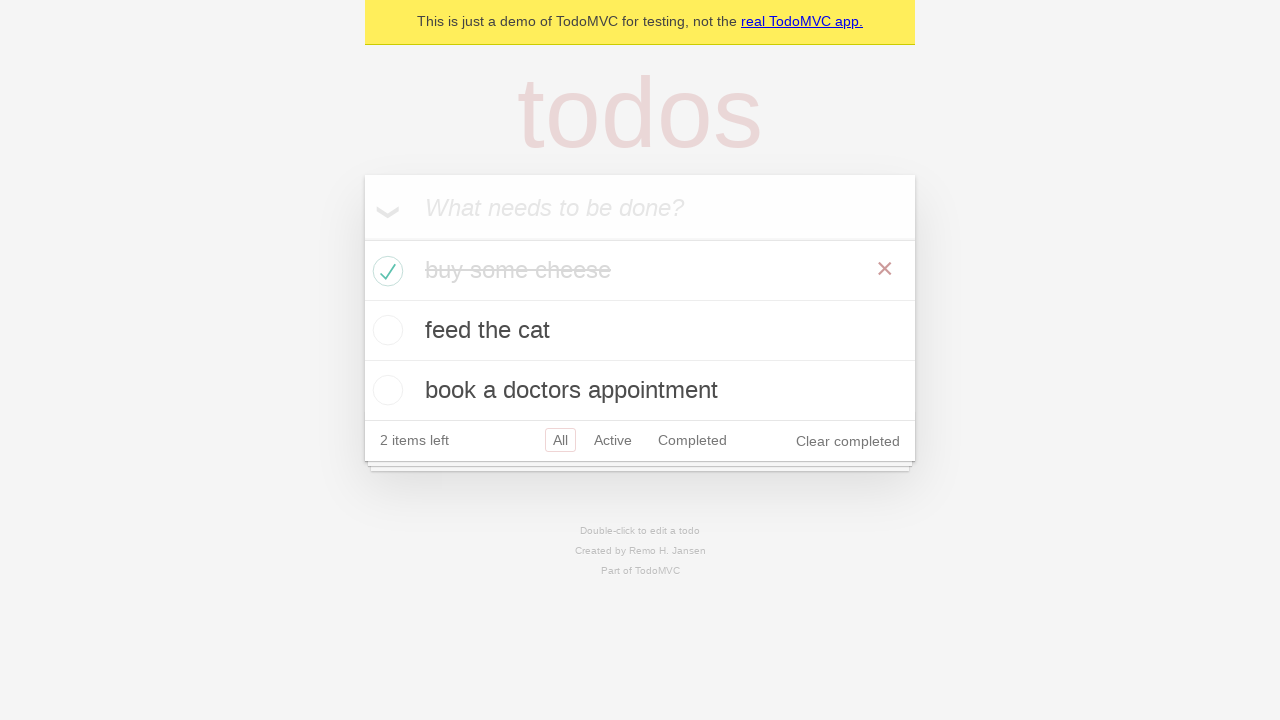